Tests the sorting functionality of a vegetable/fruit table by clicking the column header and verifying that the displayed items are sorted alphabetically.

Starting URL: https://rahulshettyacademy.com/seleniumPractise/#/offers

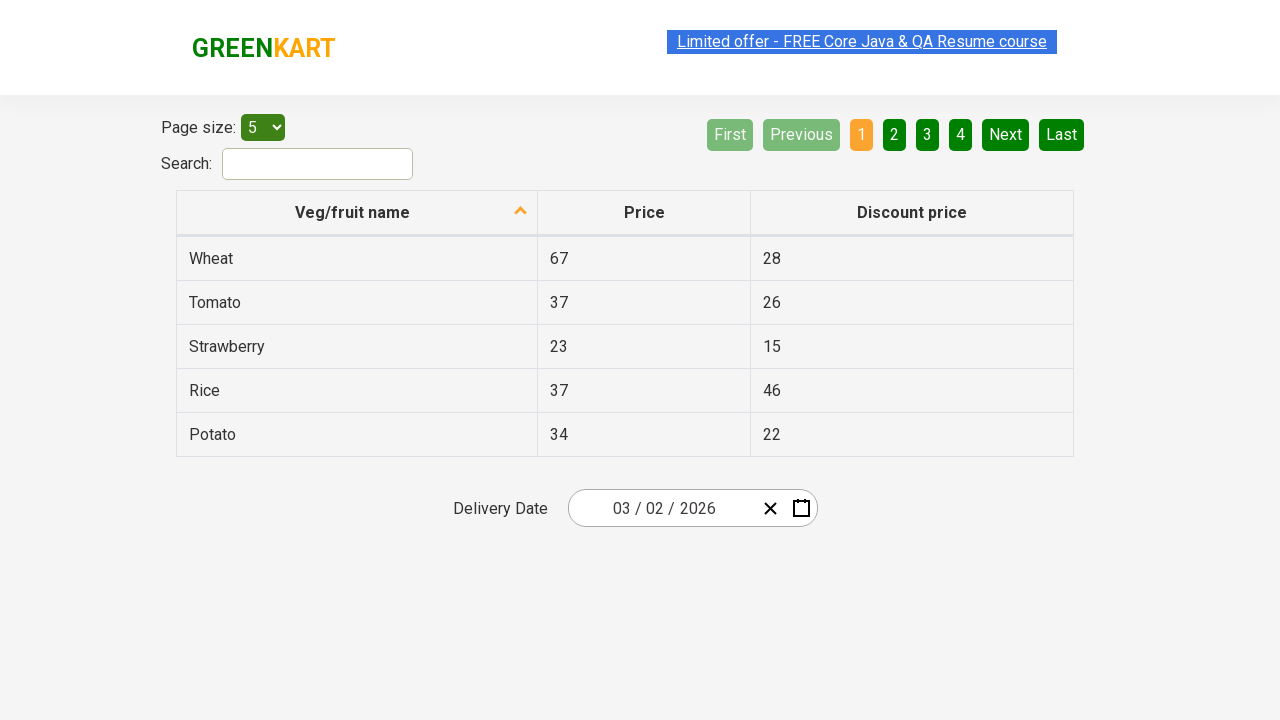

Clicked 'Veg/fruit name' column header to sort table at (353, 212) on xpath=//span[text()='Veg/fruit name']
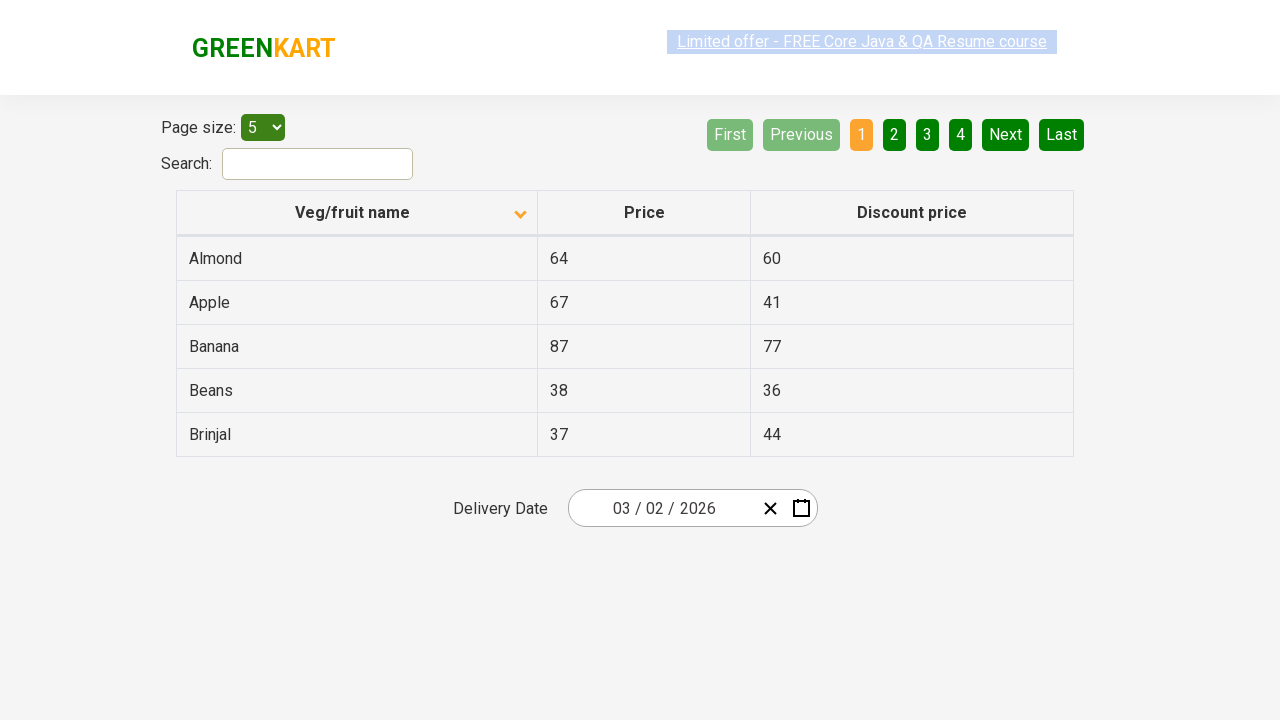

Table rendered after sorting
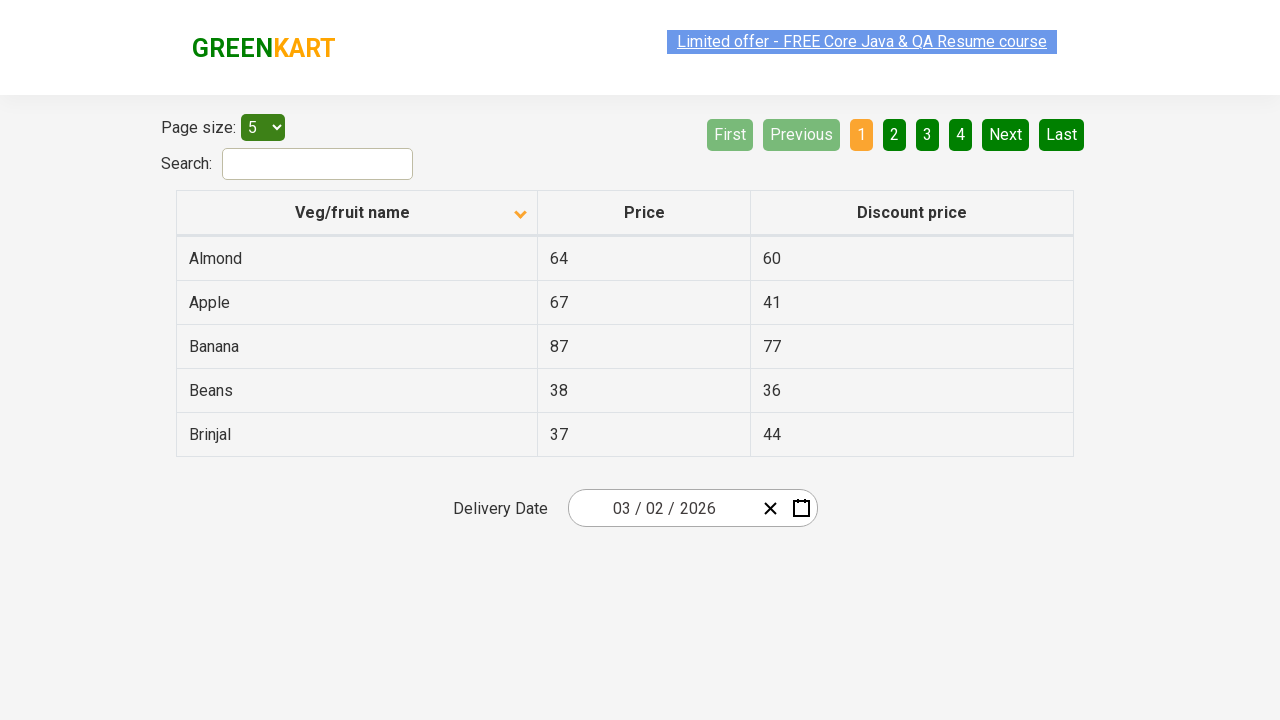

Collected all vegetable/fruit name elements from first column
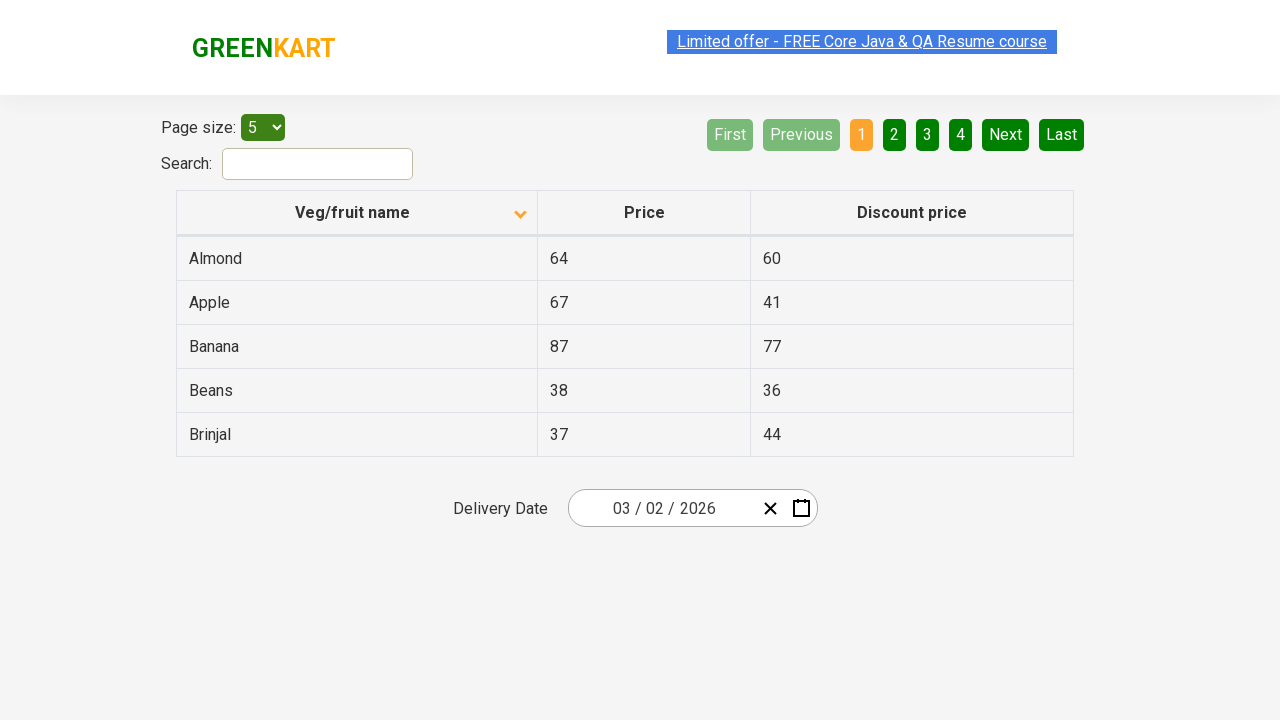

Extracted text from 5 vegetable/fruit elements
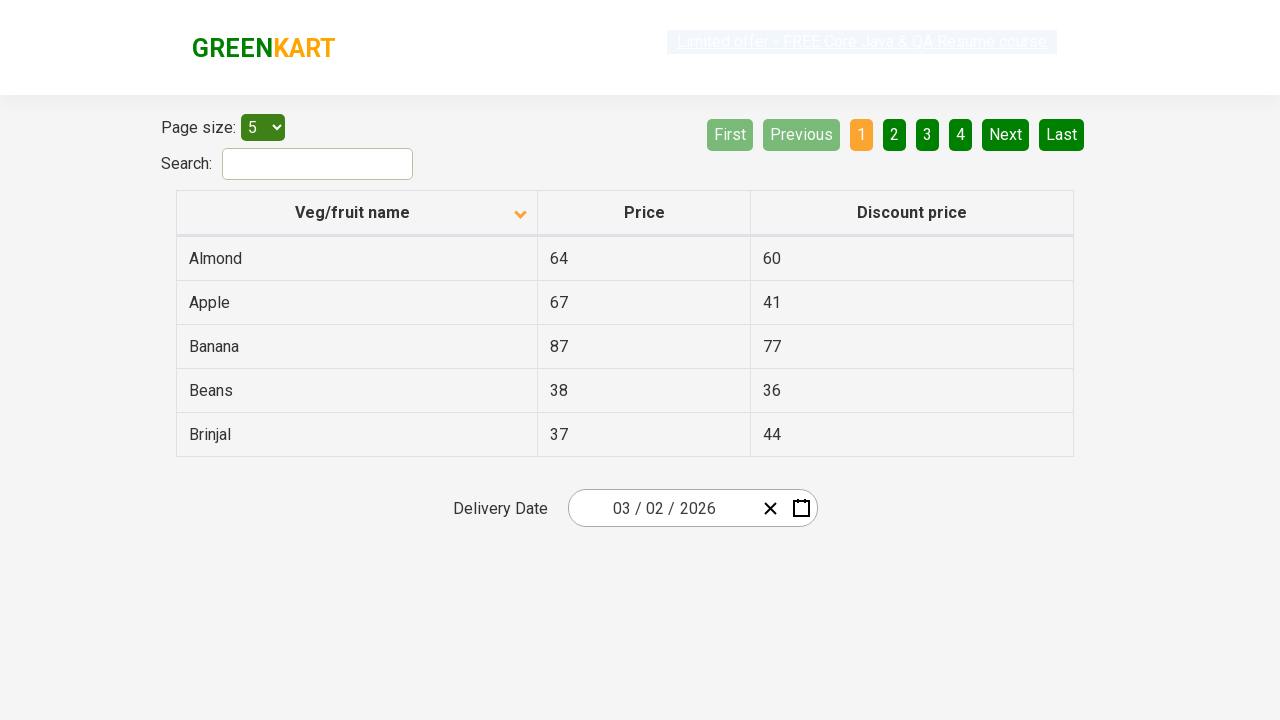

Stored browser-sorted data for comparison
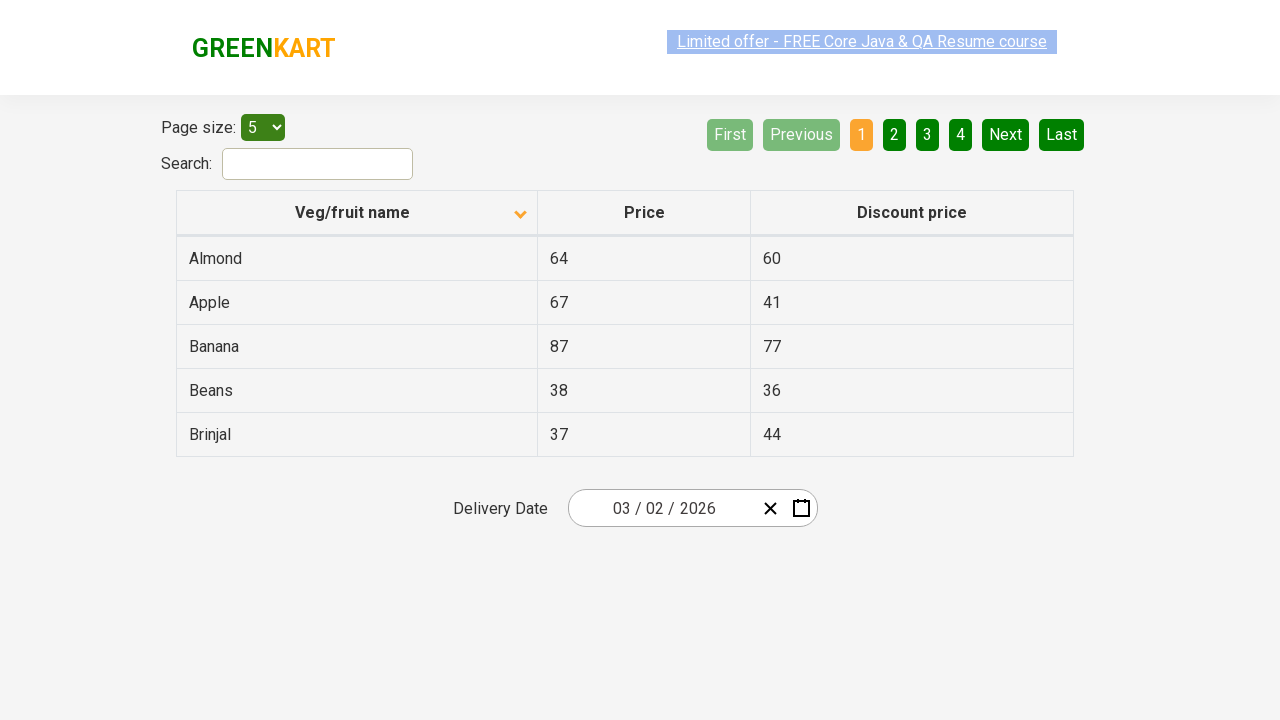

Sorted vegetable/fruit list alphabetically in Python
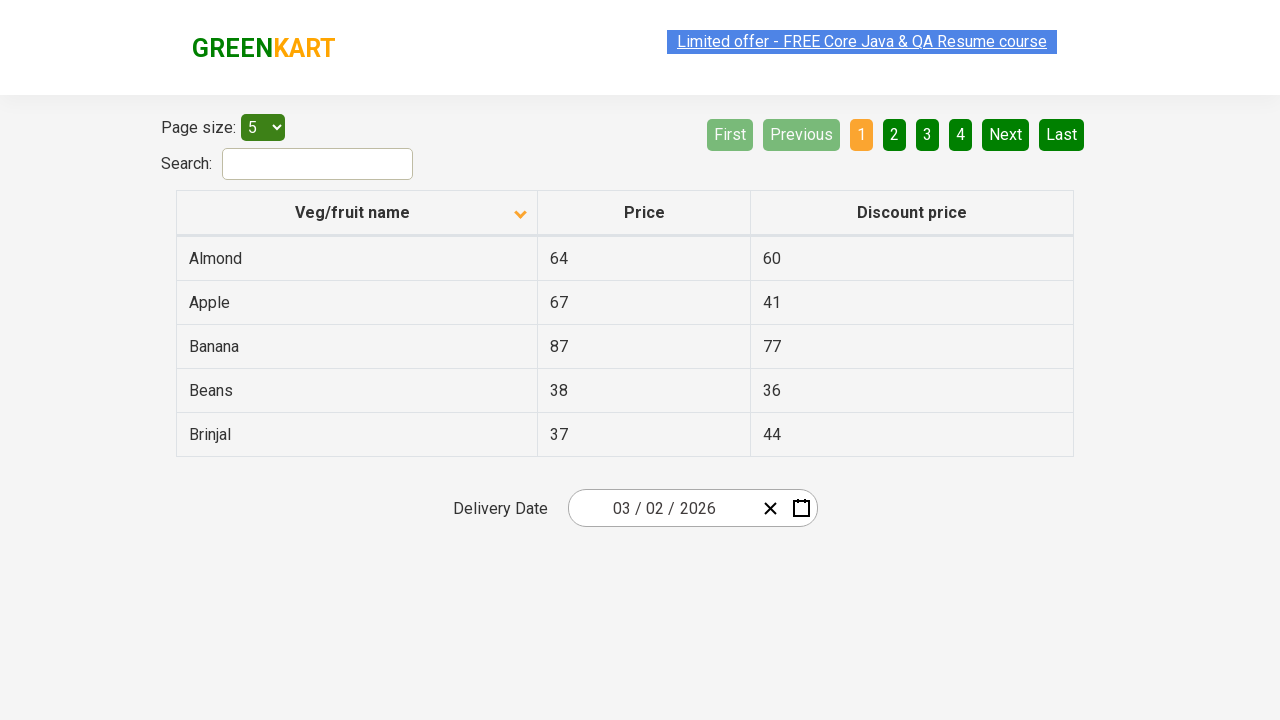

Verified table sorting matches alphabetical order
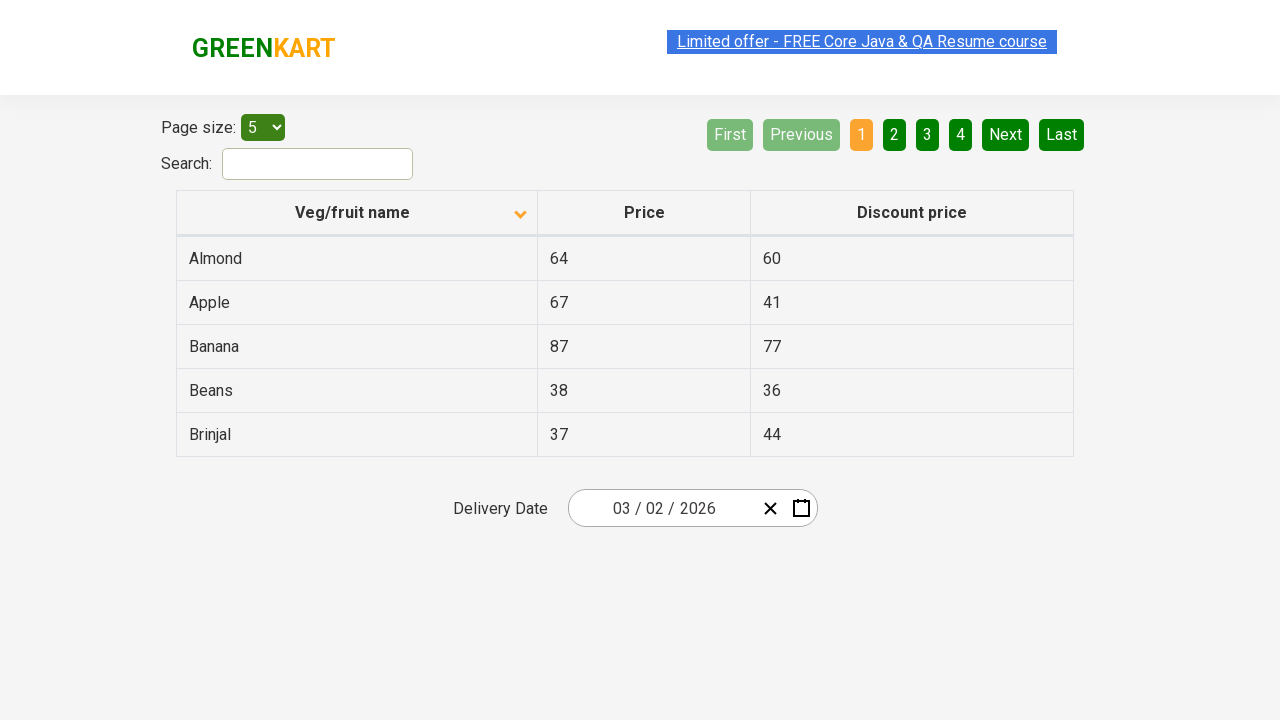

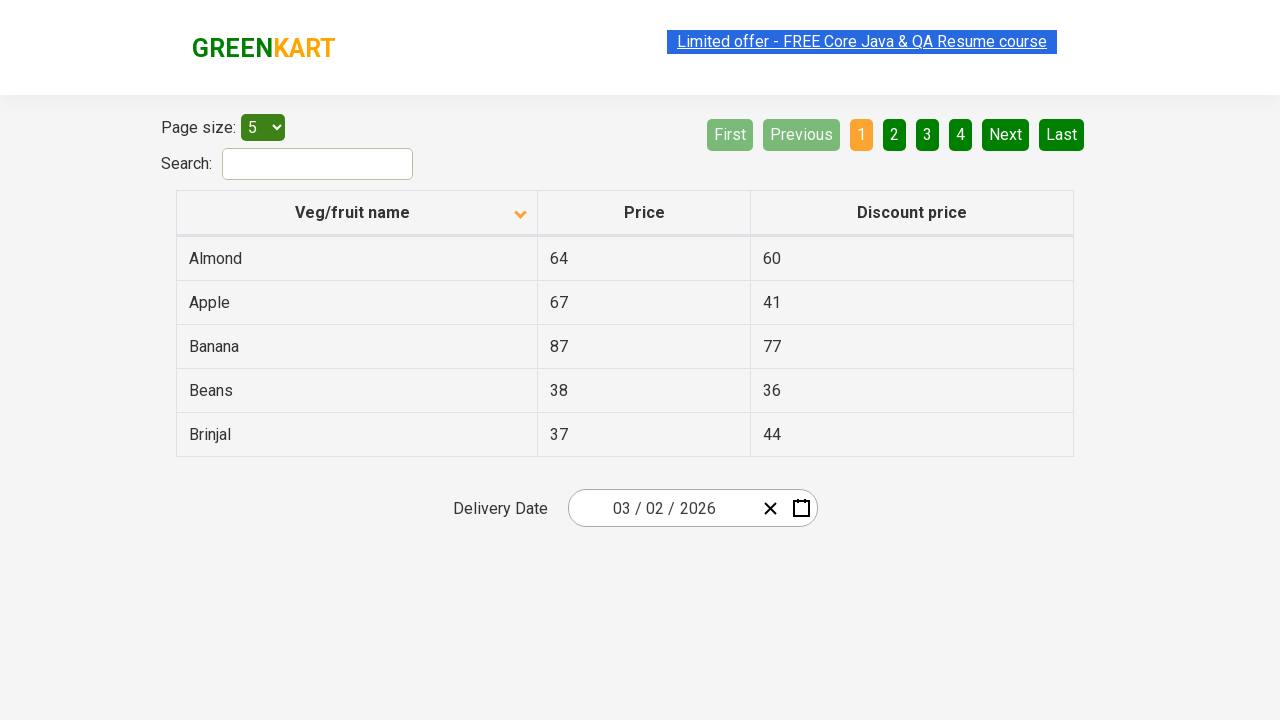